Tests that the profile page displays the correct avatar image and name by verifying the presence of specific elements

Starting URL: https://goodyrevqa.github.io/

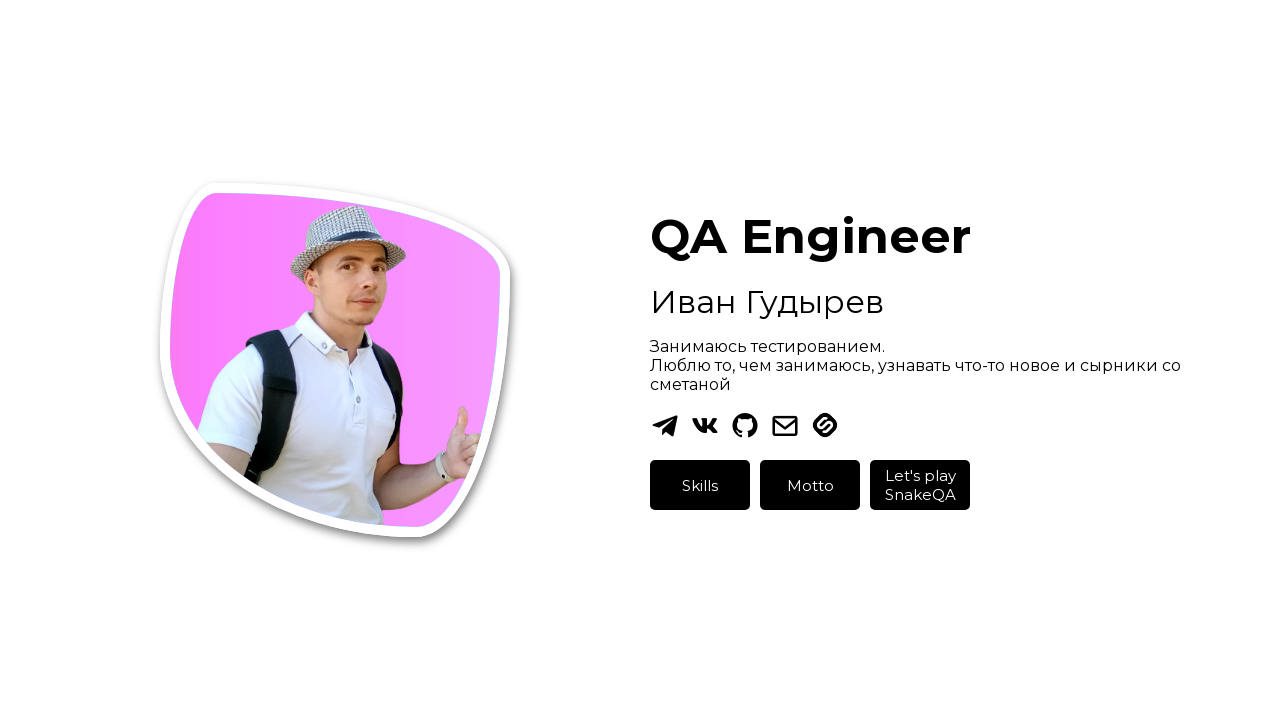

Waited for avatar image to be visible
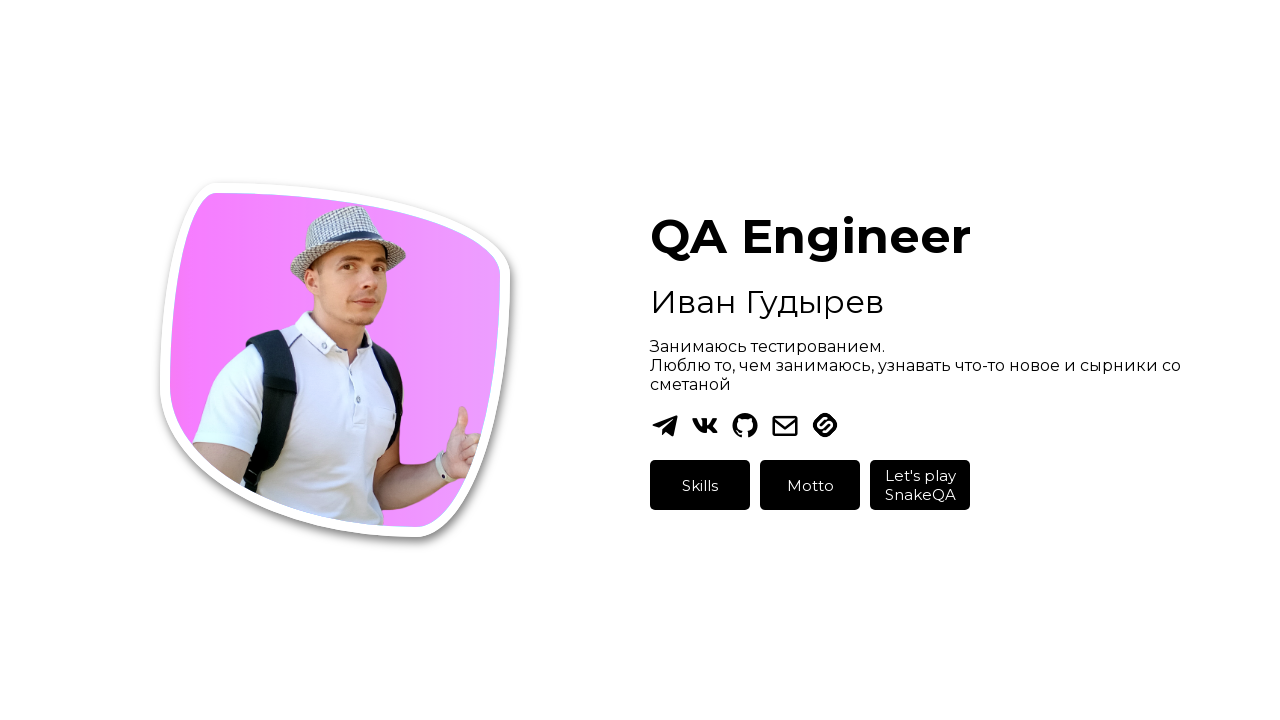

Located avatar image element
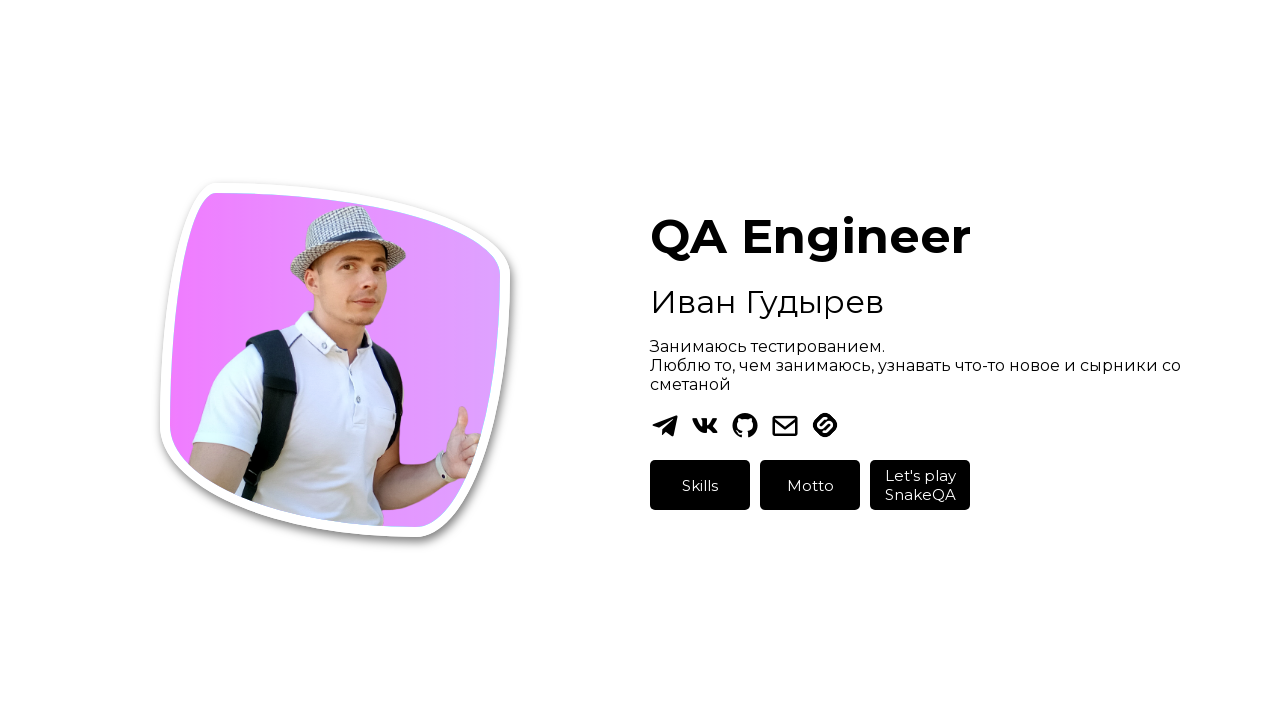

Located name element
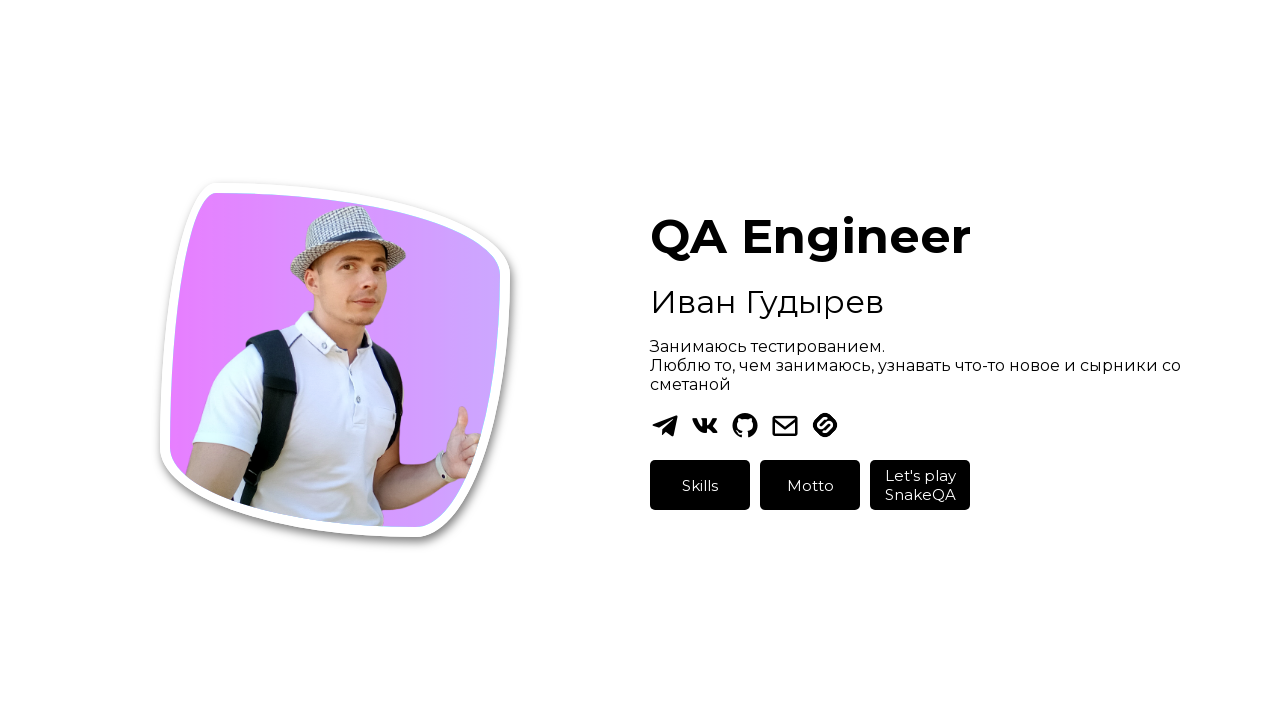

Verified avatar image element exists
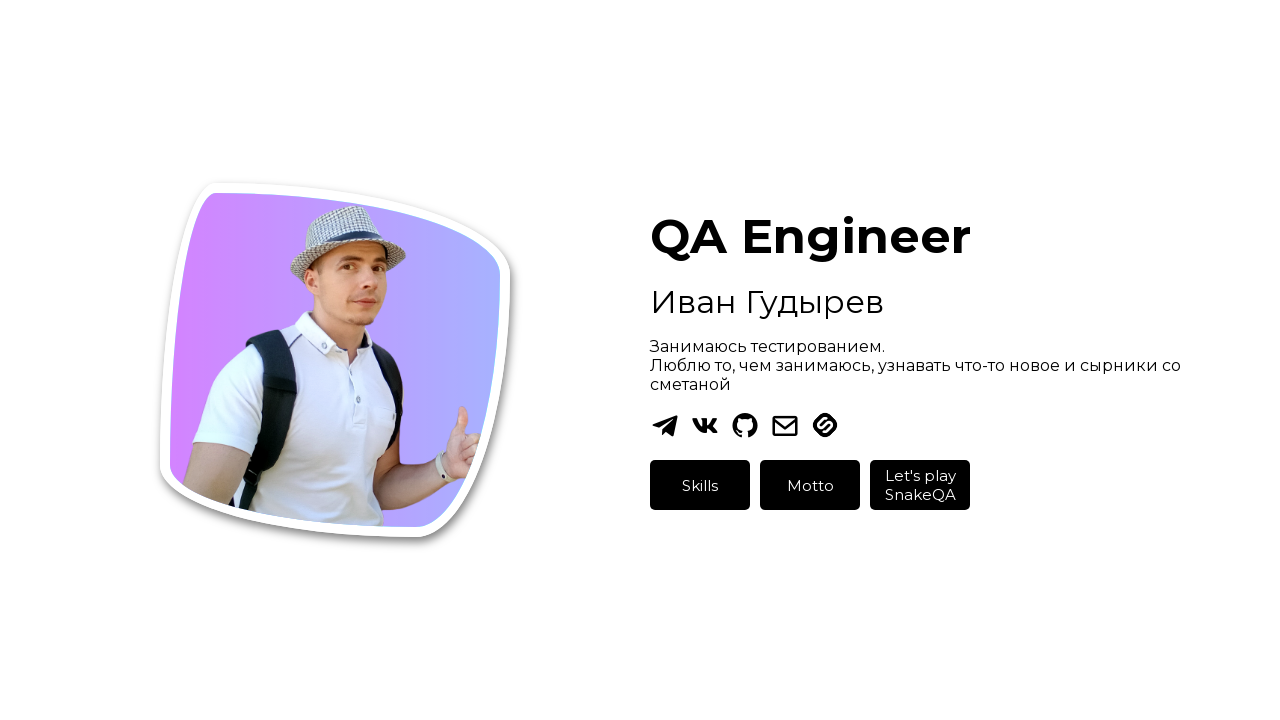

Verified name matches 'Иван Гудырев'
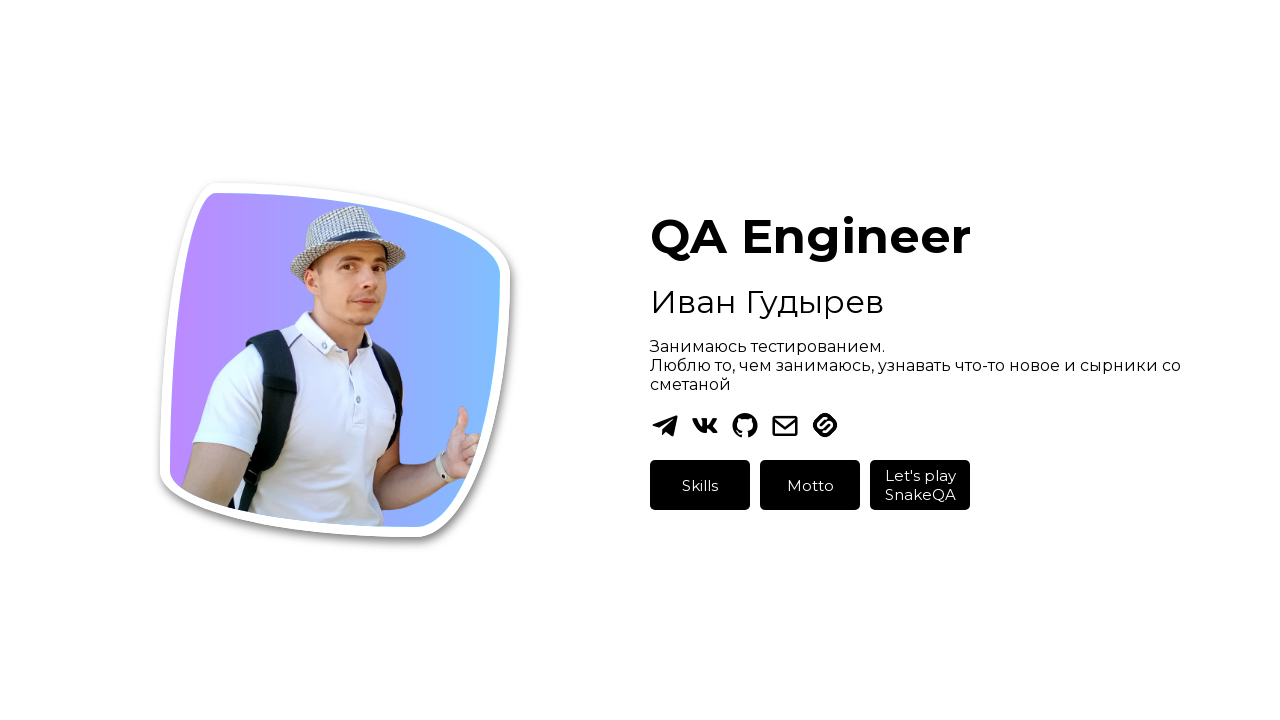

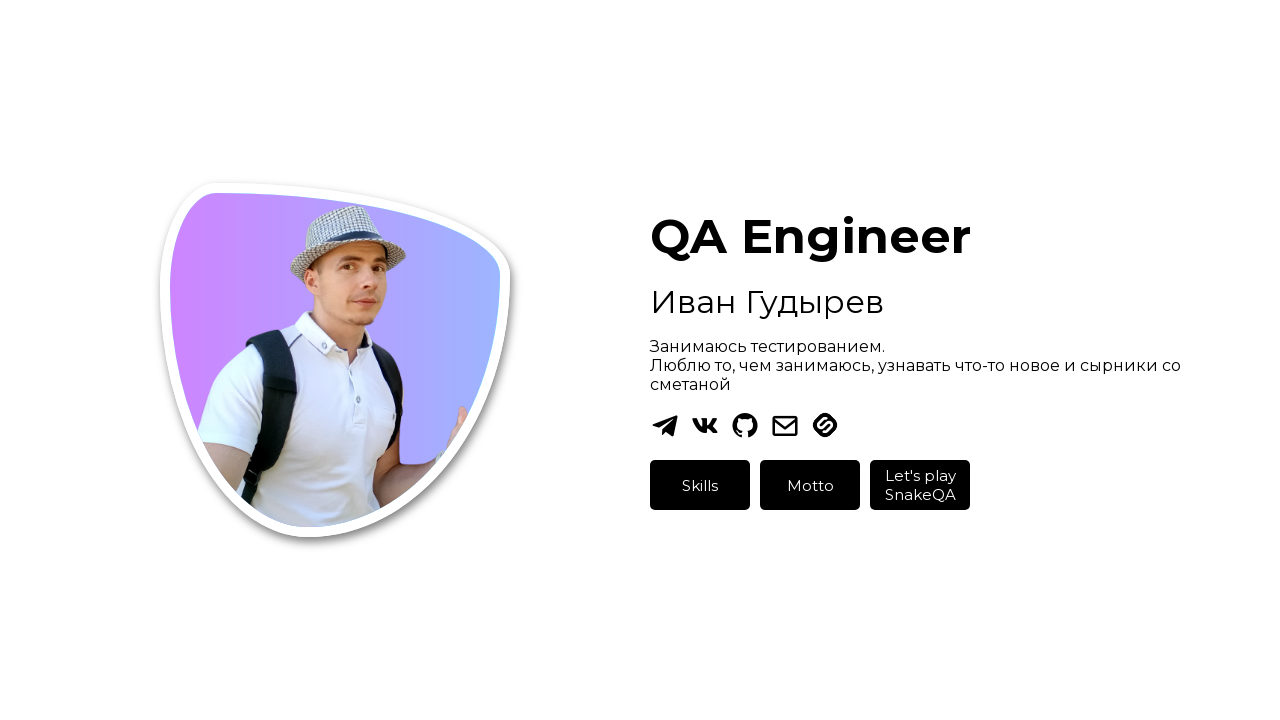